Verifies the "Our Service" section is displayed with correct heading and content

Starting URL: https://www.glendale.com

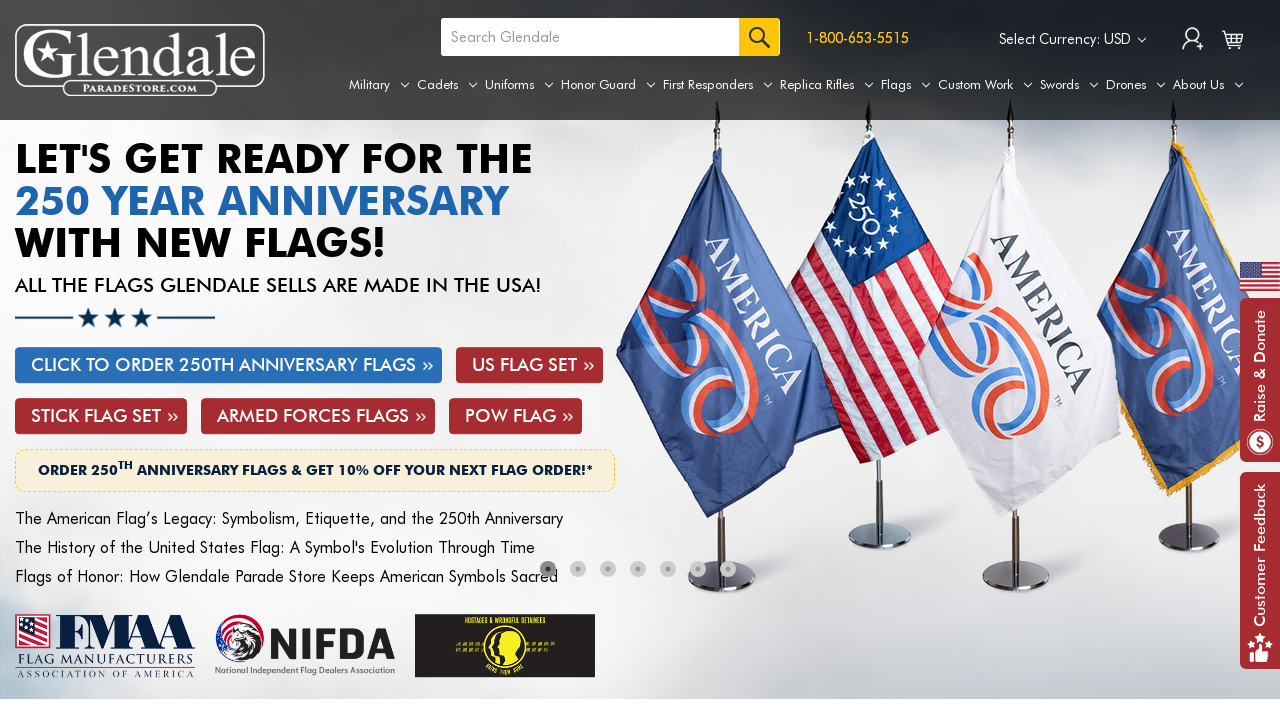

Hovered over About Us tab to reveal submenu at (1208, 85) on xpath=//li[@class='navPages-item only-about-menu-item']
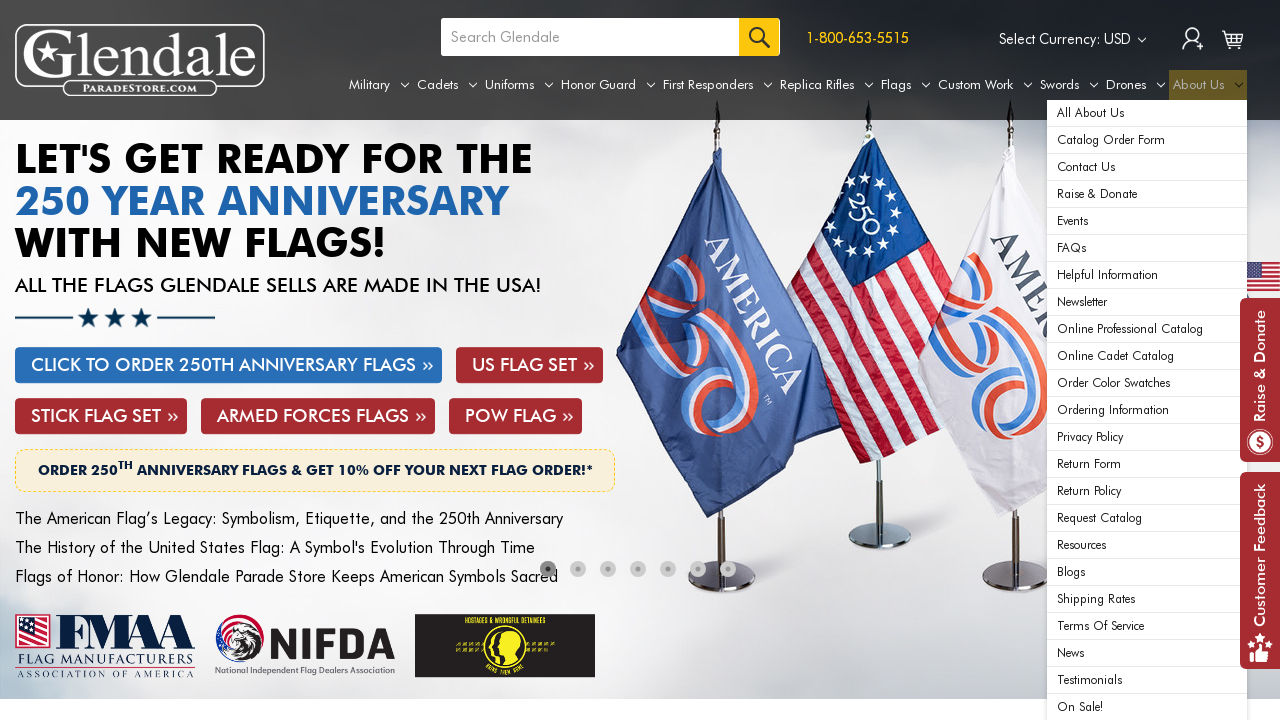

Clicked on first About Us submenu item at (1147, 113) on xpath=//div[@id='navPages-abt']/ul[@class='navPage-subMenu-list']/li[@class='nav
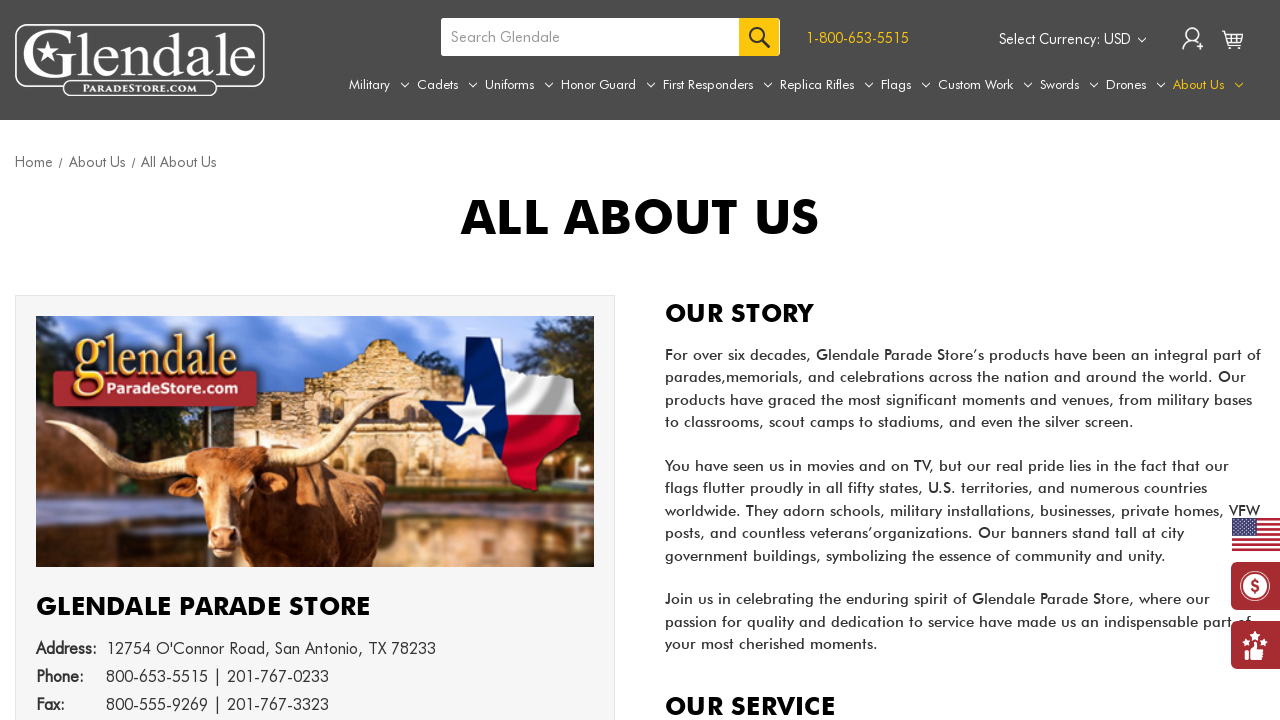

Verified 'OUR SERVICE' heading is displayed
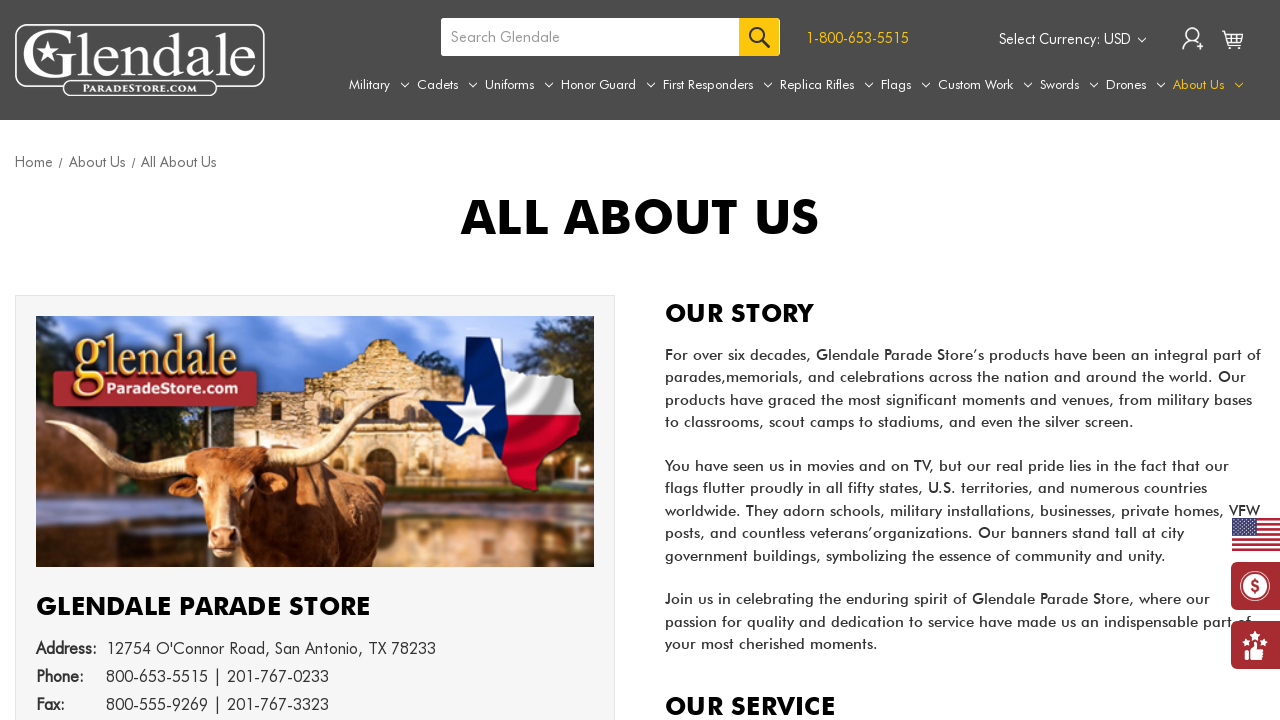

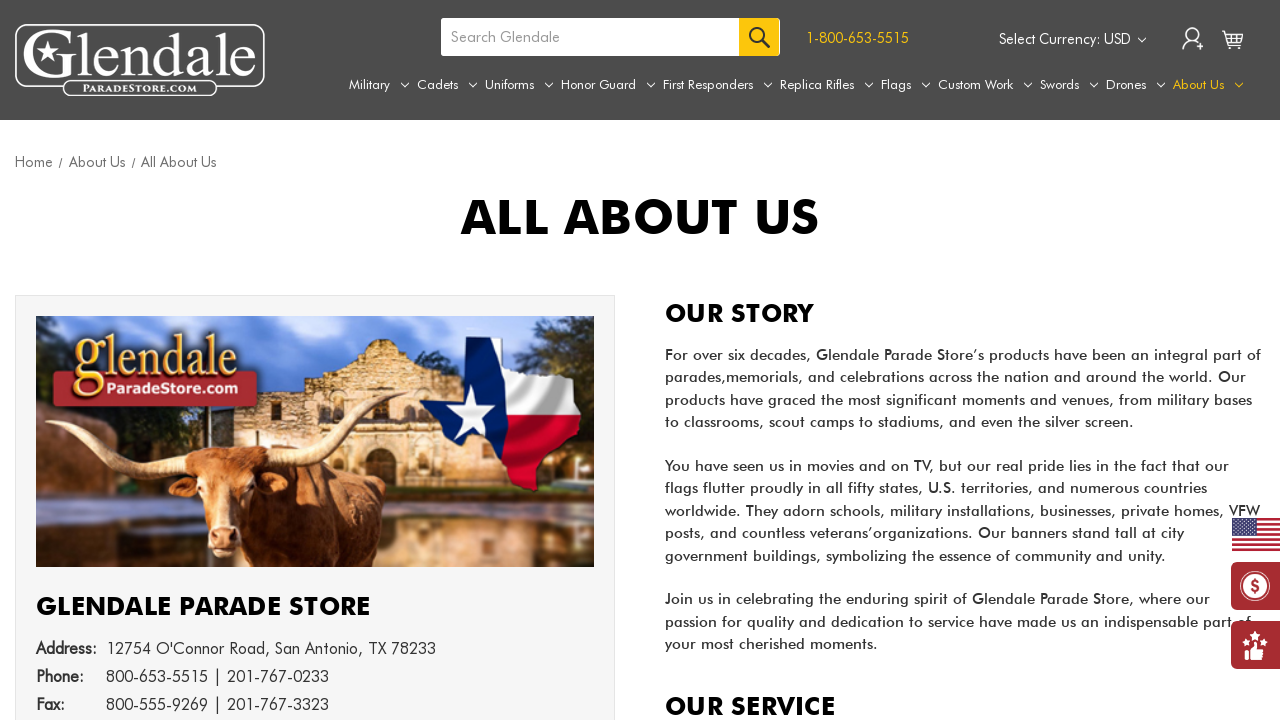